Verifies that the page title matches the expected "OrangeHRM" text

Starting URL: https://opensource-demo.orangehrmlive.com

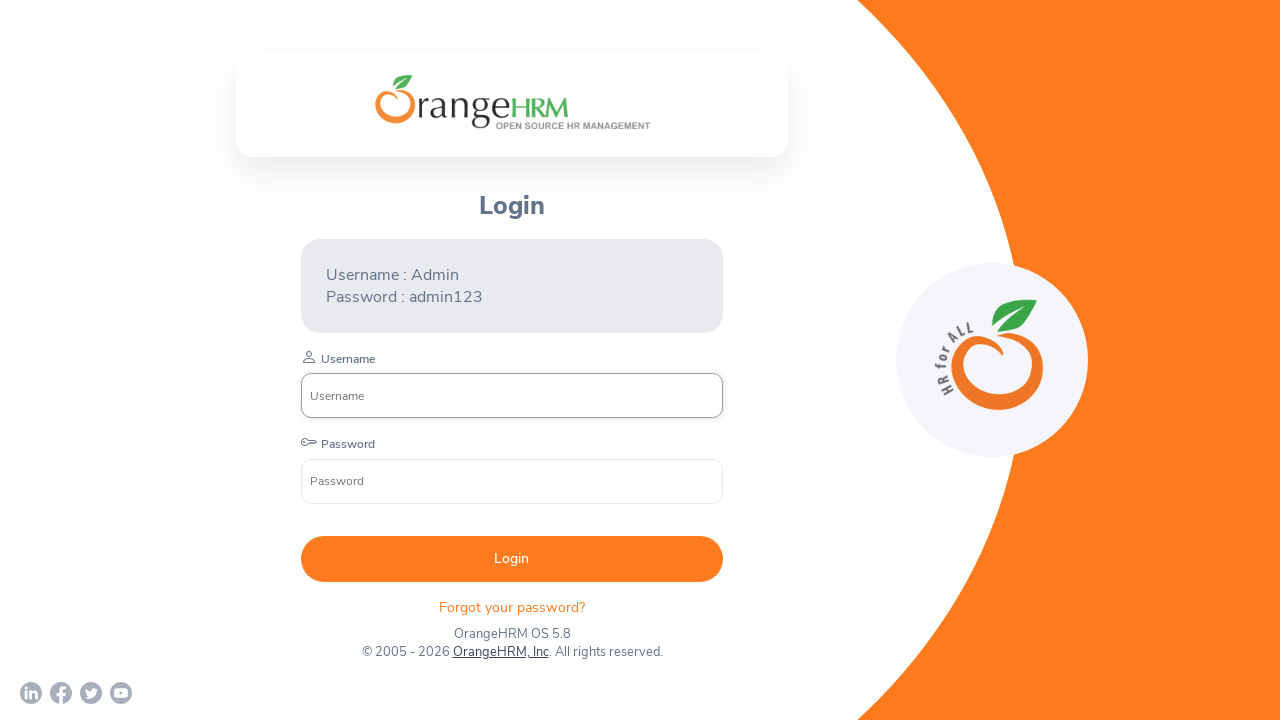

Retrieved page title
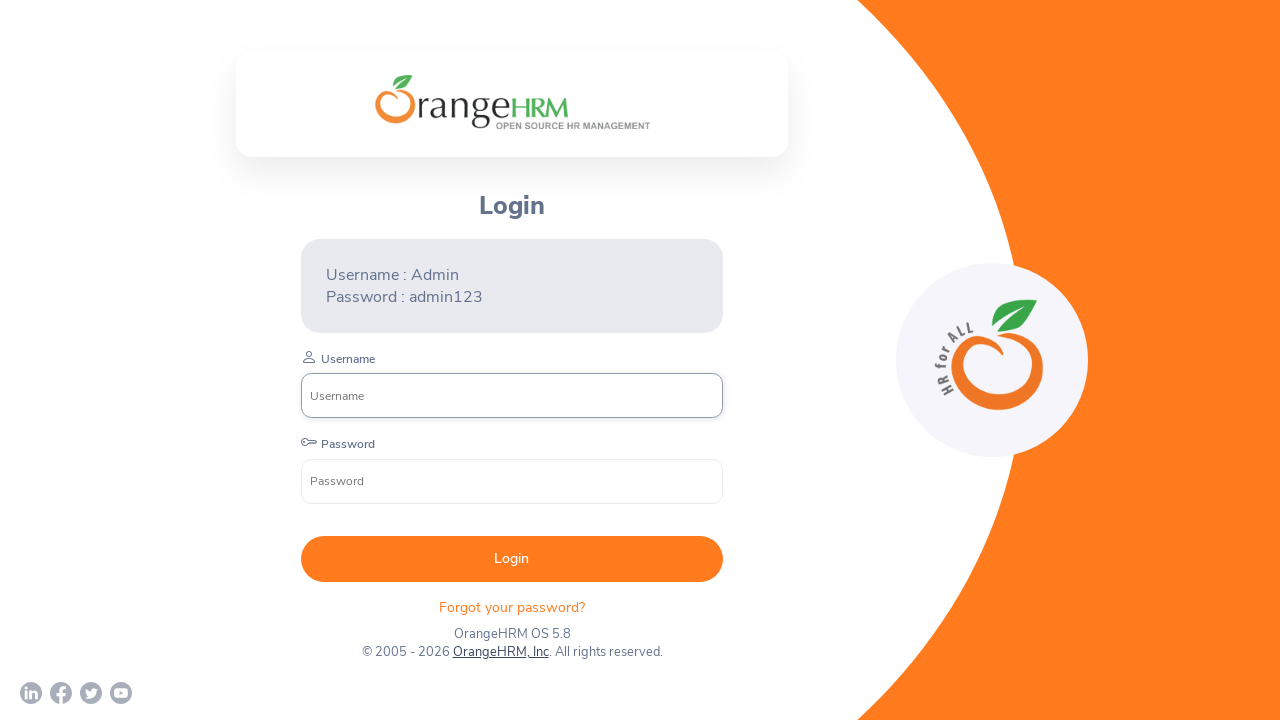

Verified page title matches 'OrangeHRM'
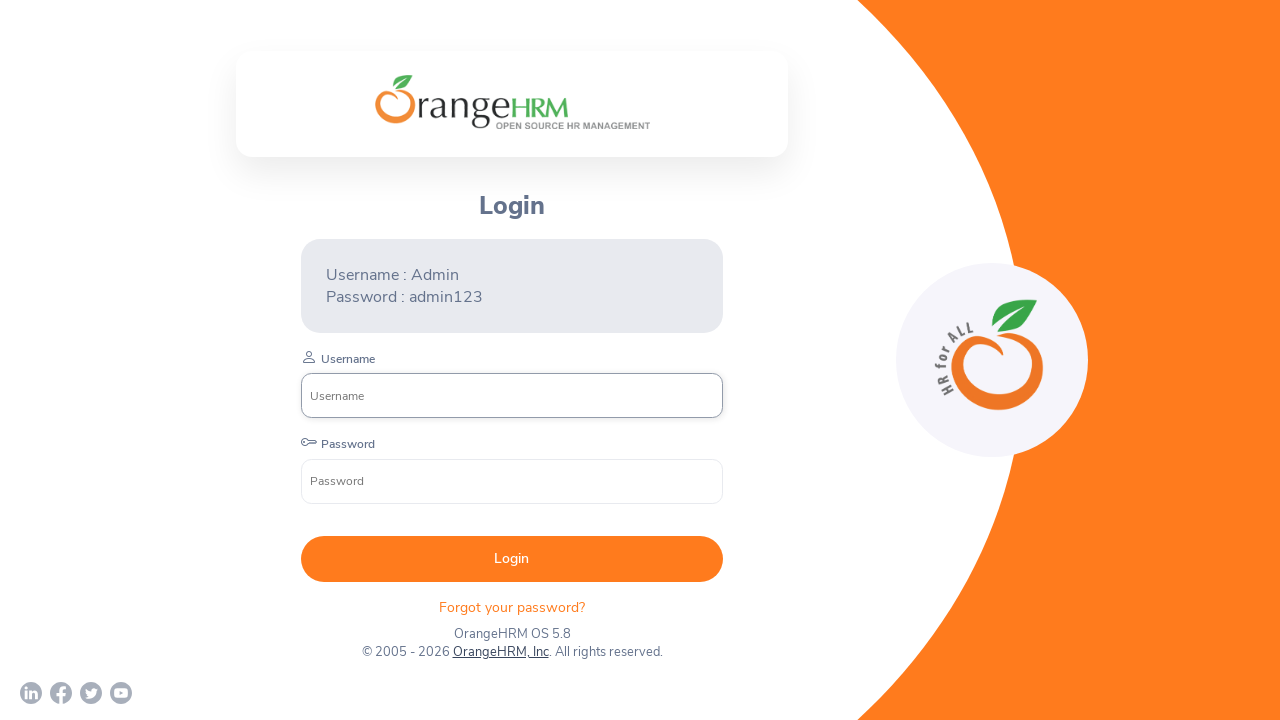

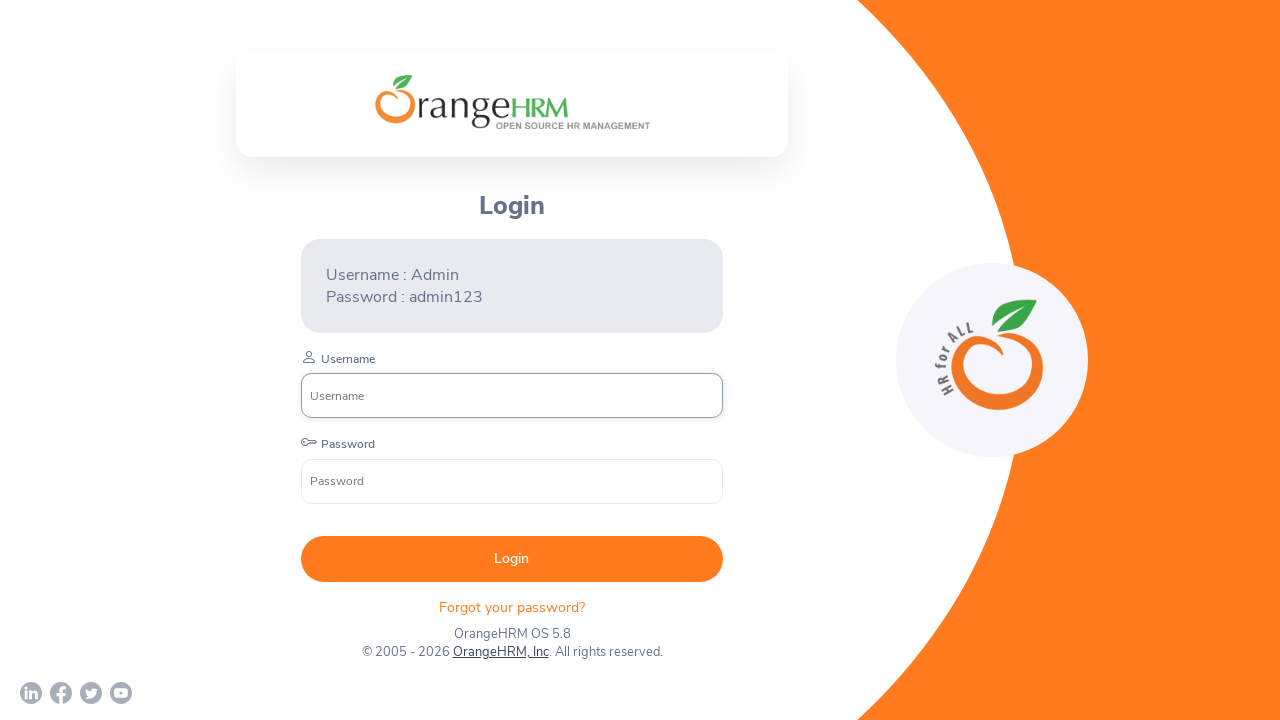